Tests SweetAlert popup by clicking preview button and accepting the alert dialog

Starting URL: https://sweetalert.js.org

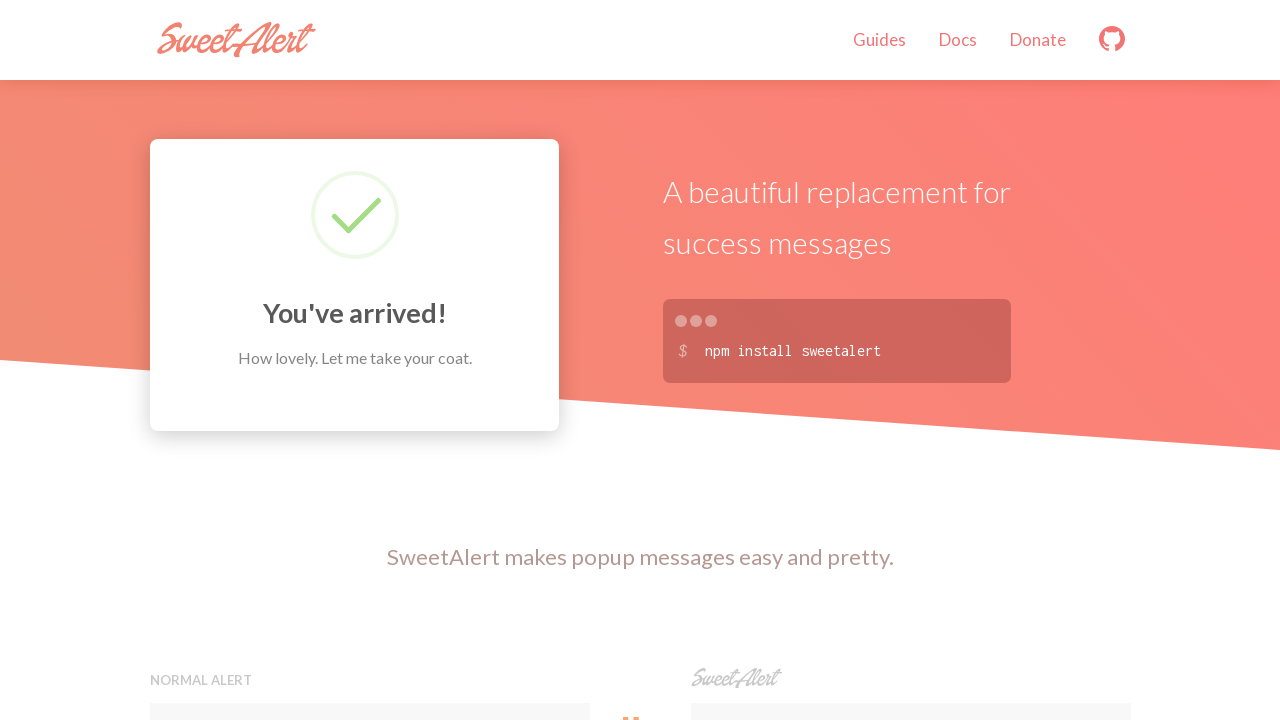

Clicked the SweetAlert preview button at (910, 360) on xpath=//h5[contains(text(),'SweetAlert')]//..//button[@class='preview']
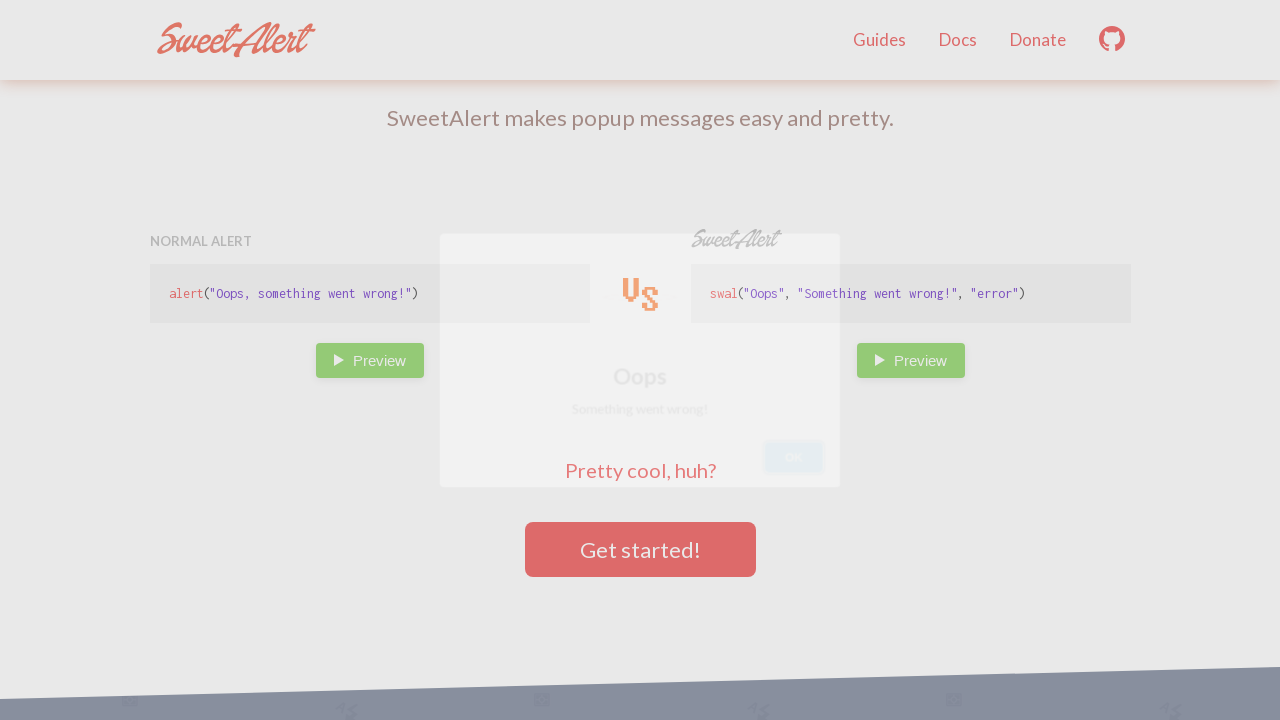

Set up dialog handler to accept alerts
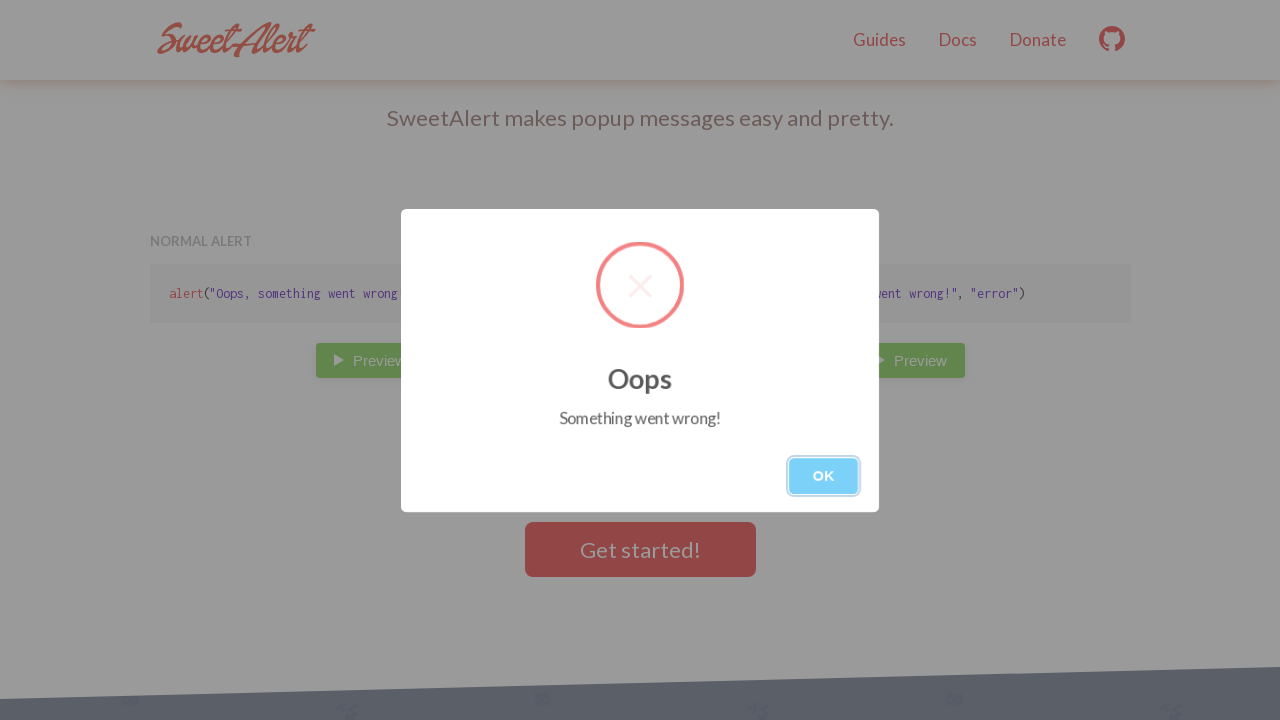

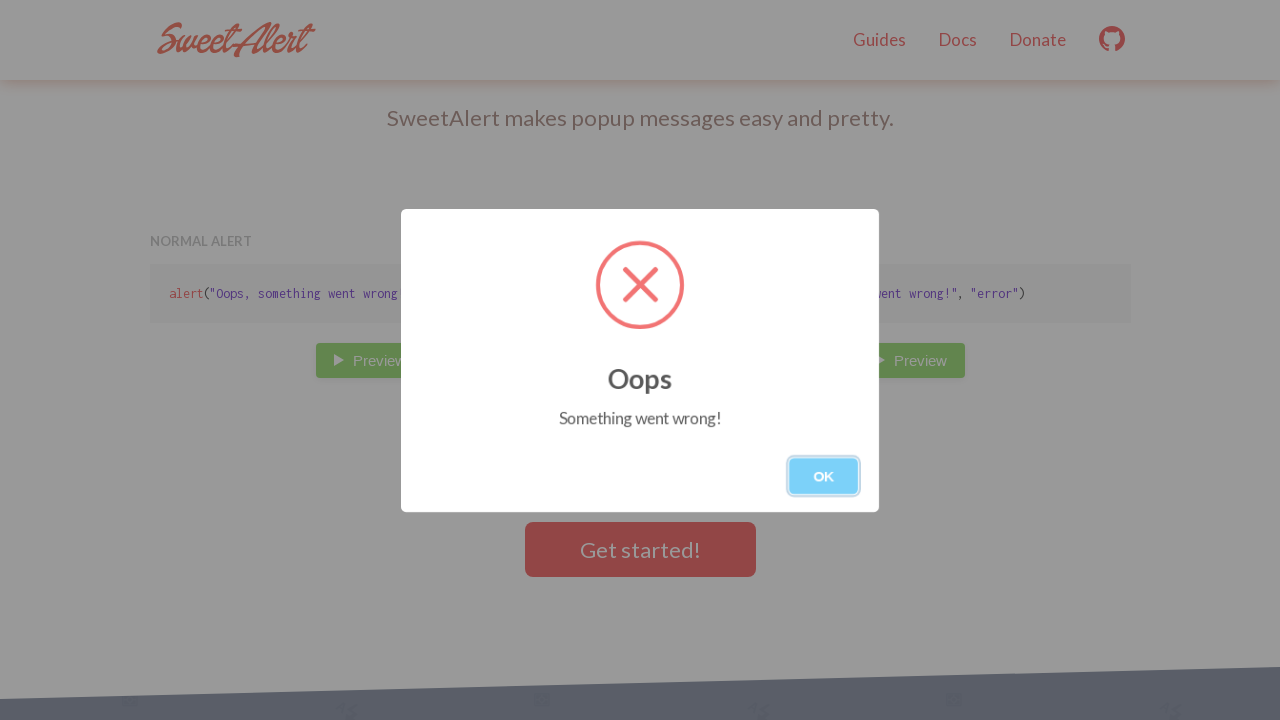